Tests number input field functionality by entering values, clearing the field, and entering new values

Starting URL: http://the-internet.herokuapp.com/inputs

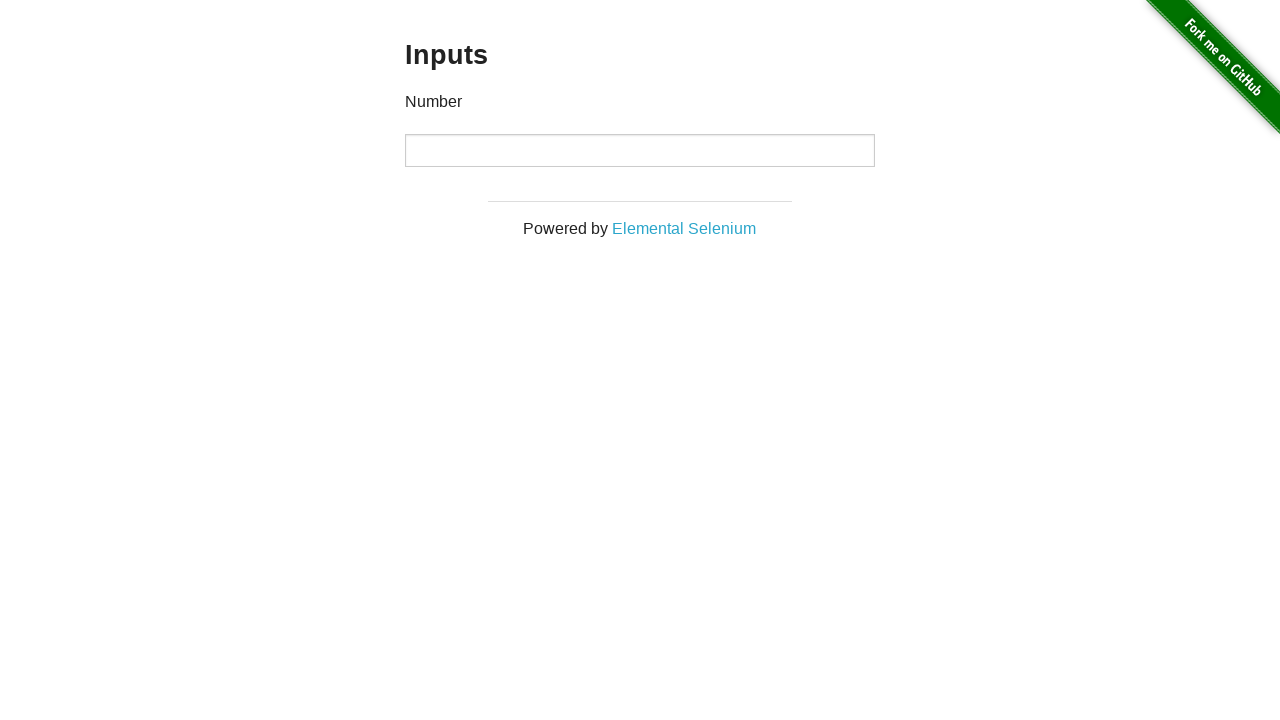

Entered '1000' in the number input field on input[type='number']
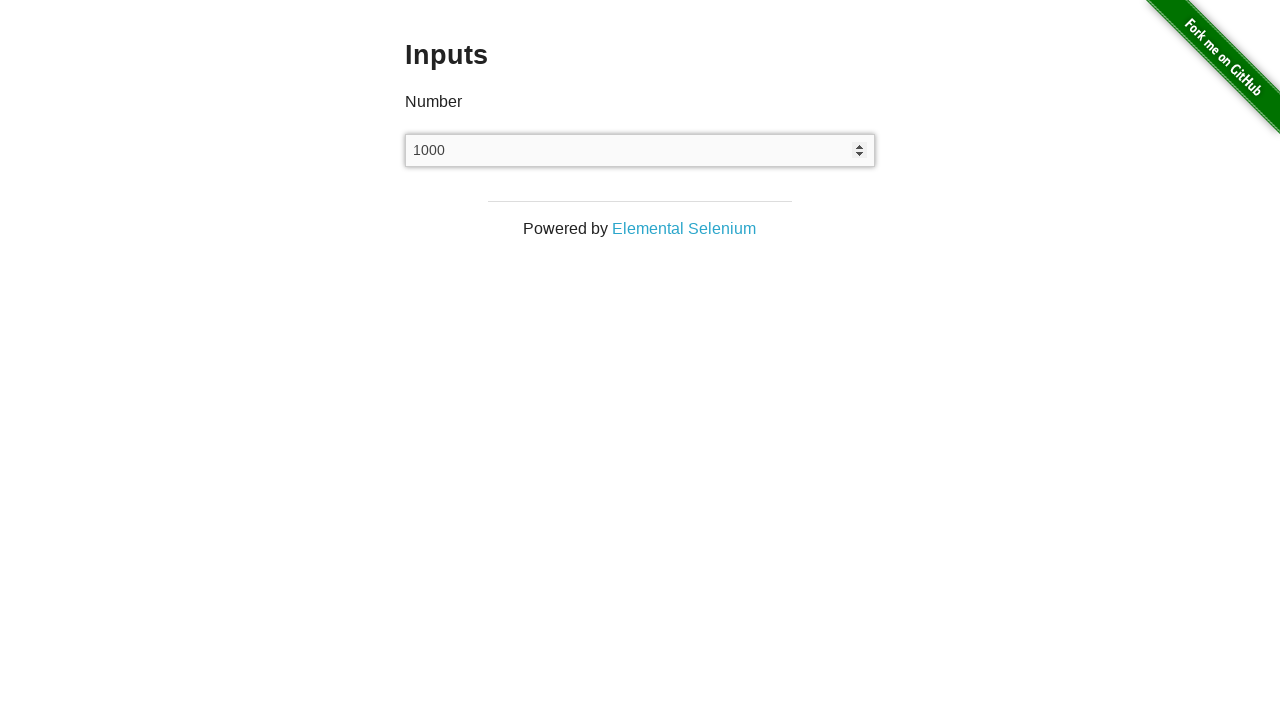

Cleared the number input field on input[type='number']
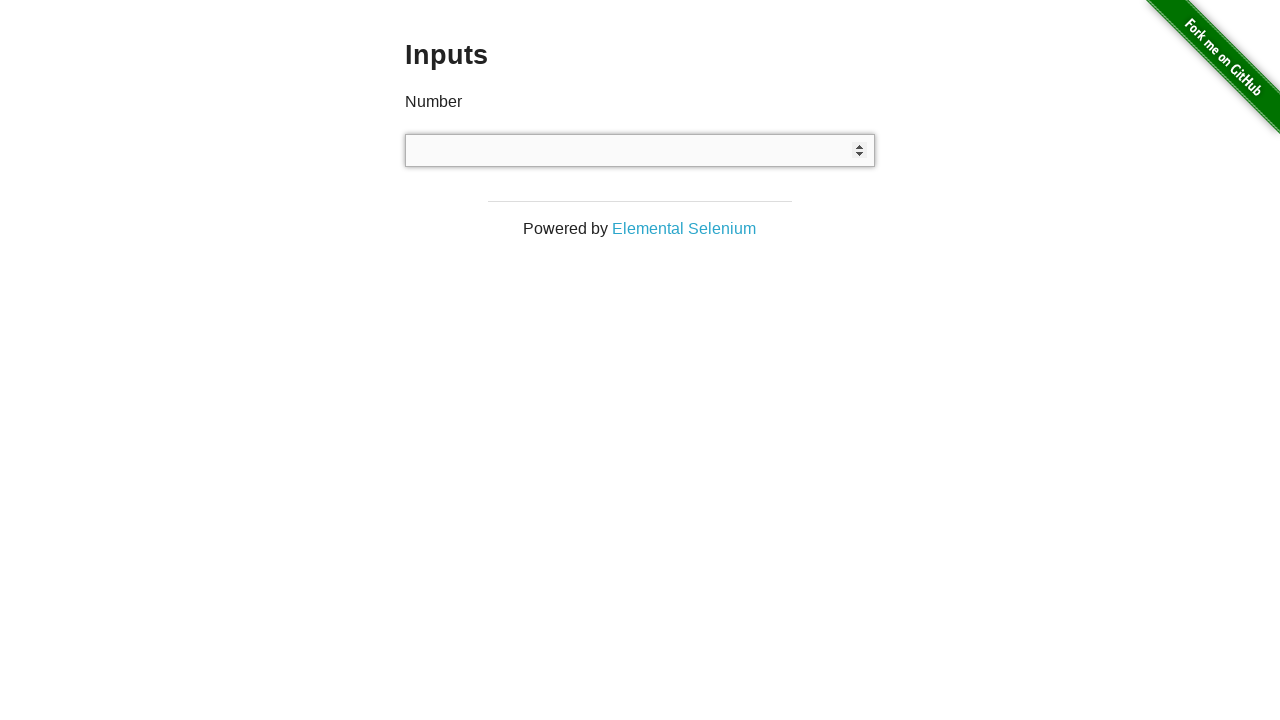

Entered '999' in the number input field on input[type='number']
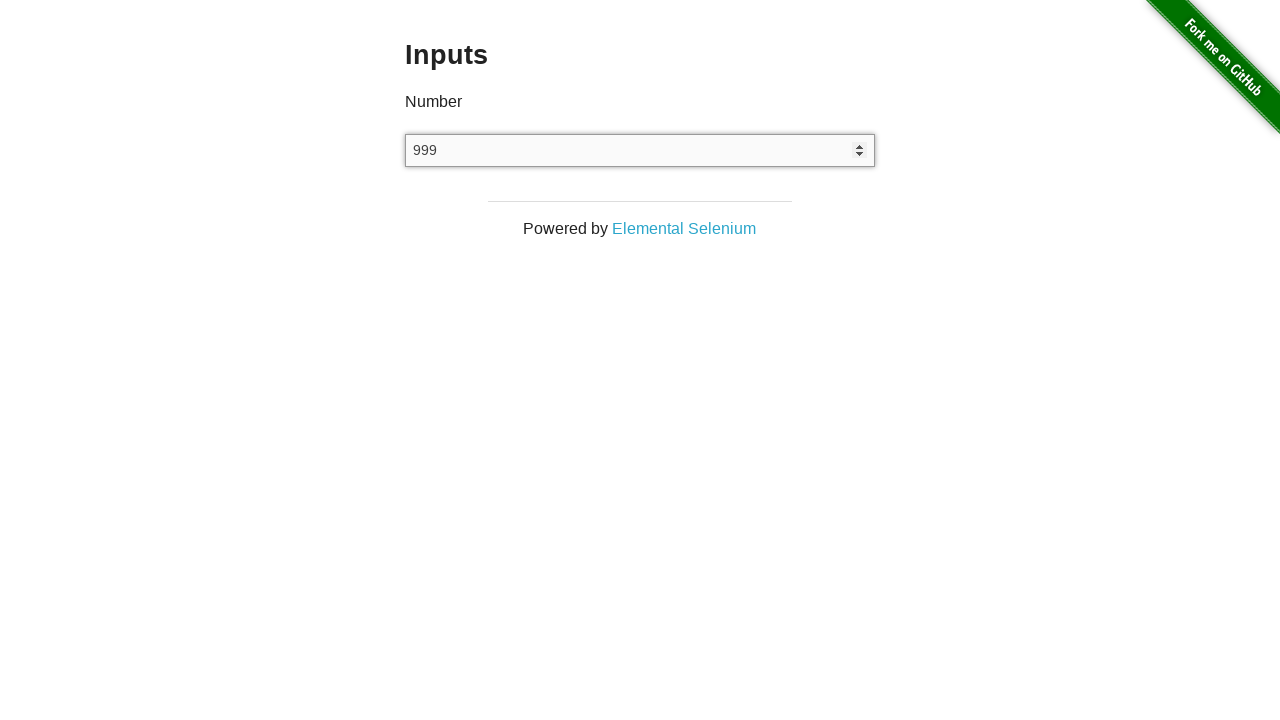

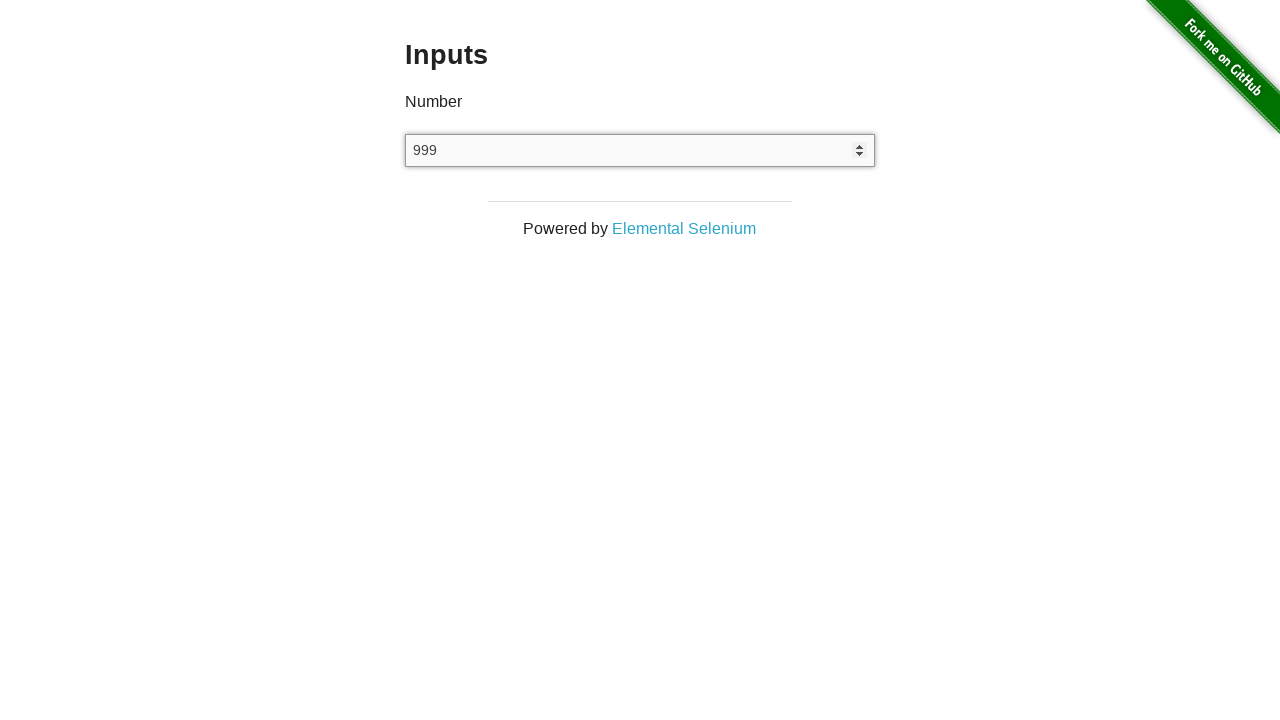